Tests opting out of A/B tests by adding an opt-out cookie after visiting the page, then refreshing to verify the page shows "No A/B Test" heading

Starting URL: http://the-internet.herokuapp.com/abtest

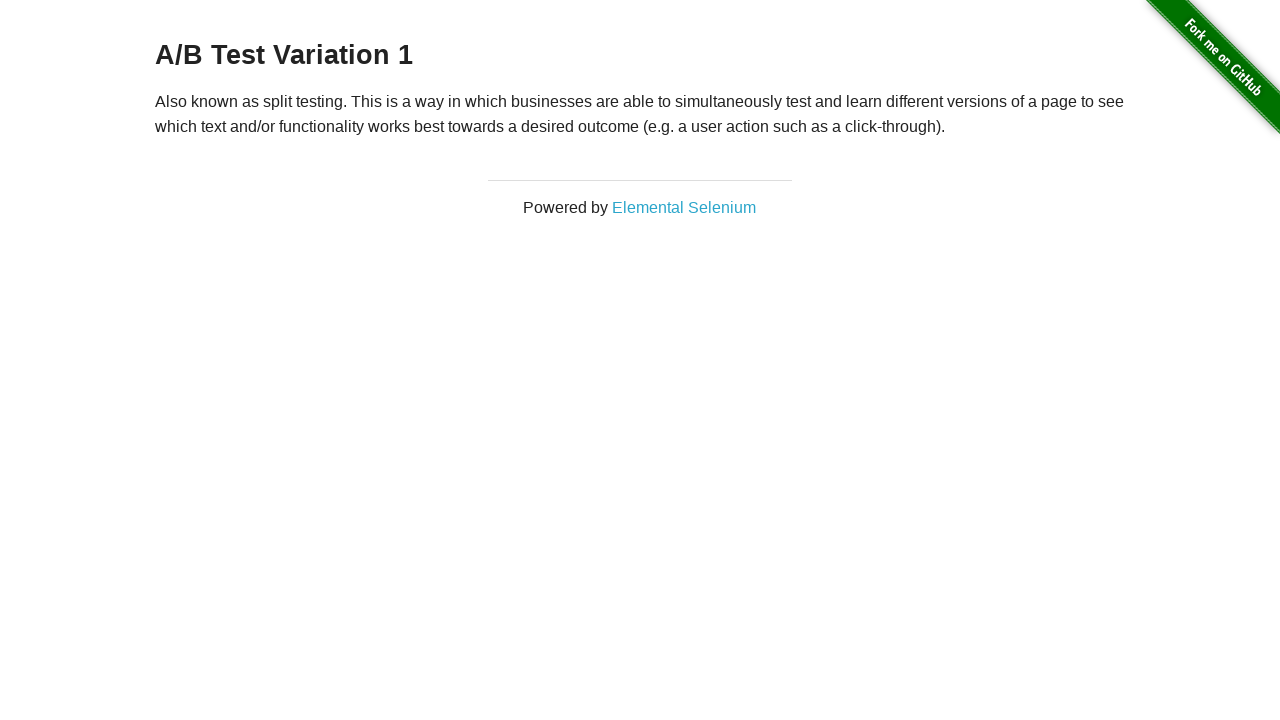

Retrieved heading text to check A/B test group
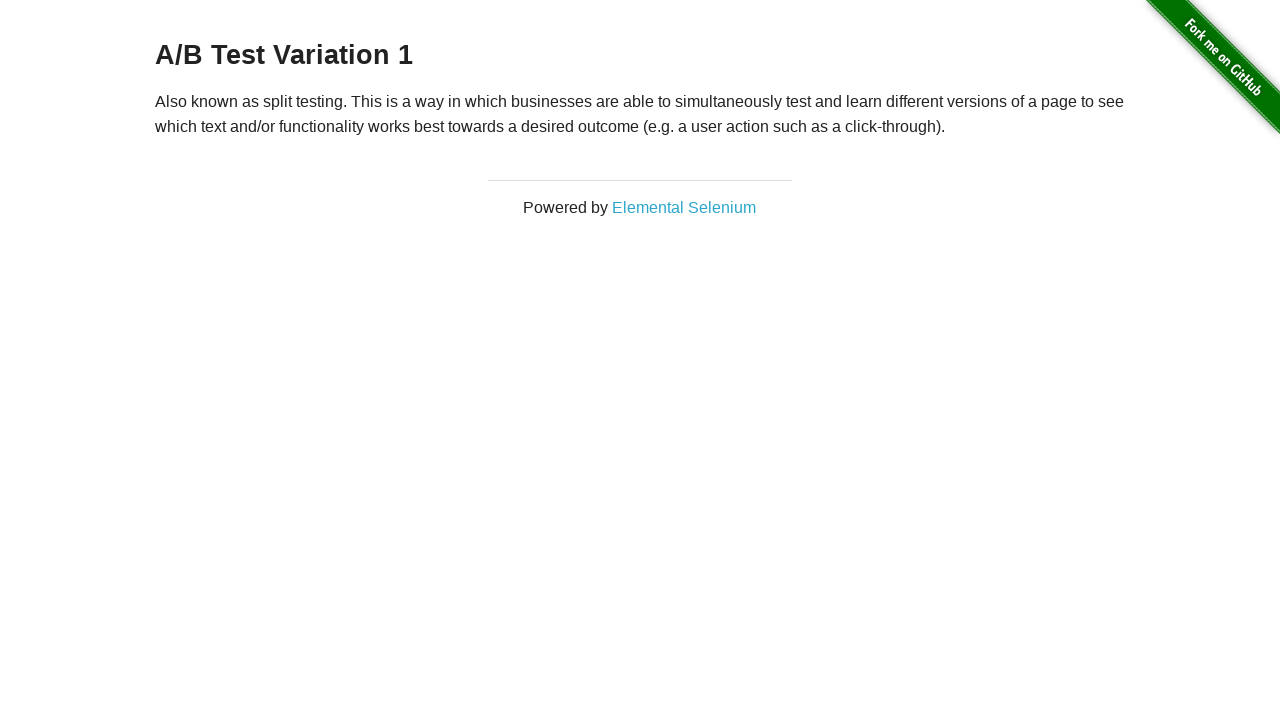

Added optimizelyOptOut cookie to opt out of A/B test
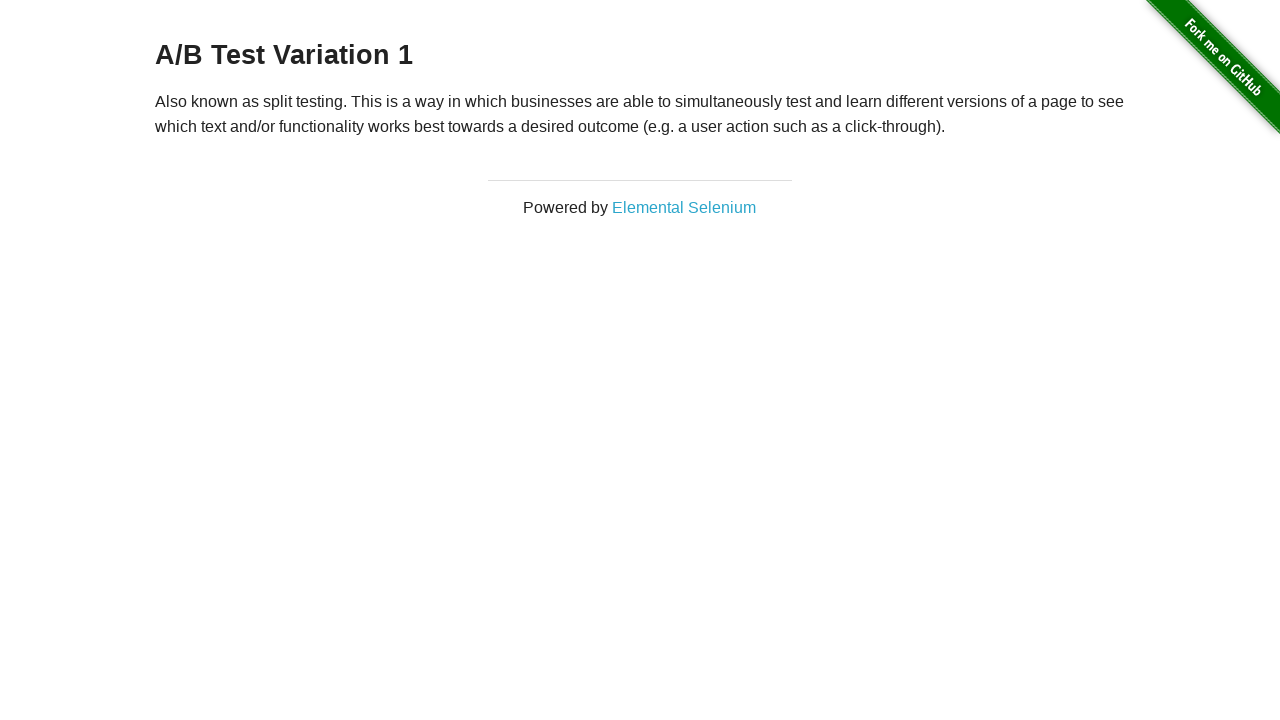

Reloaded page after adding opt-out cookie
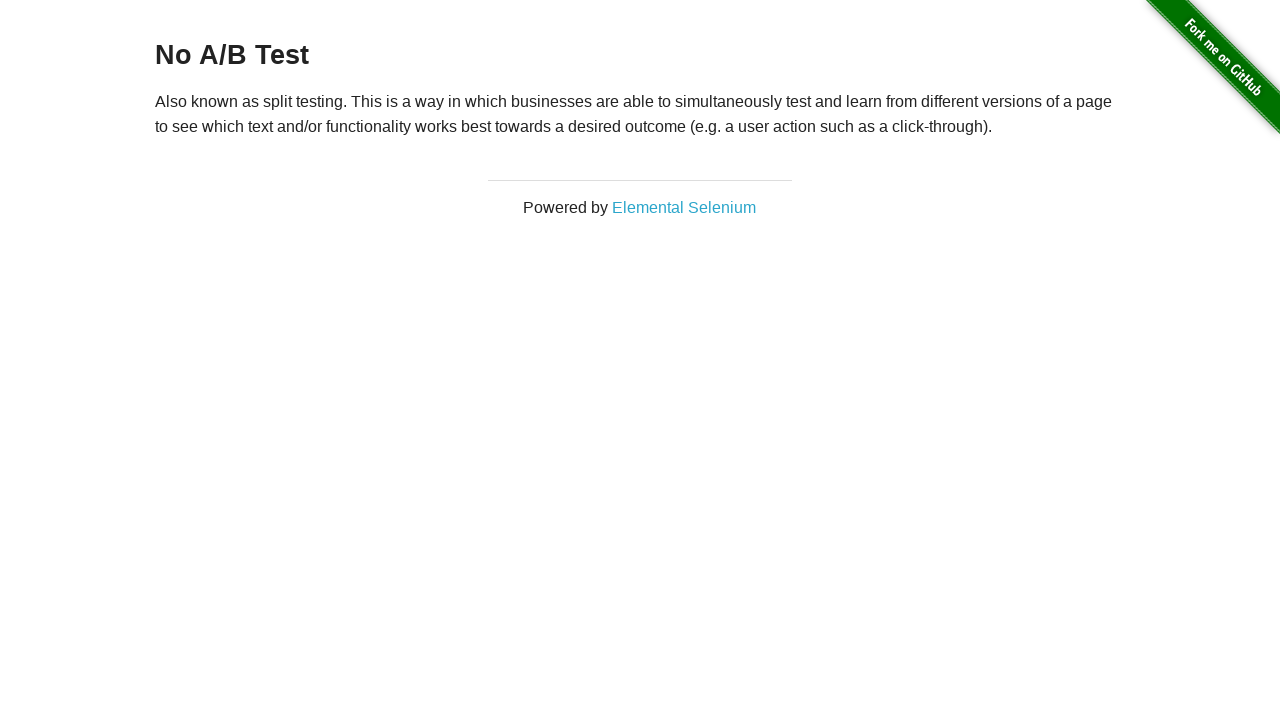

Located h3 heading element
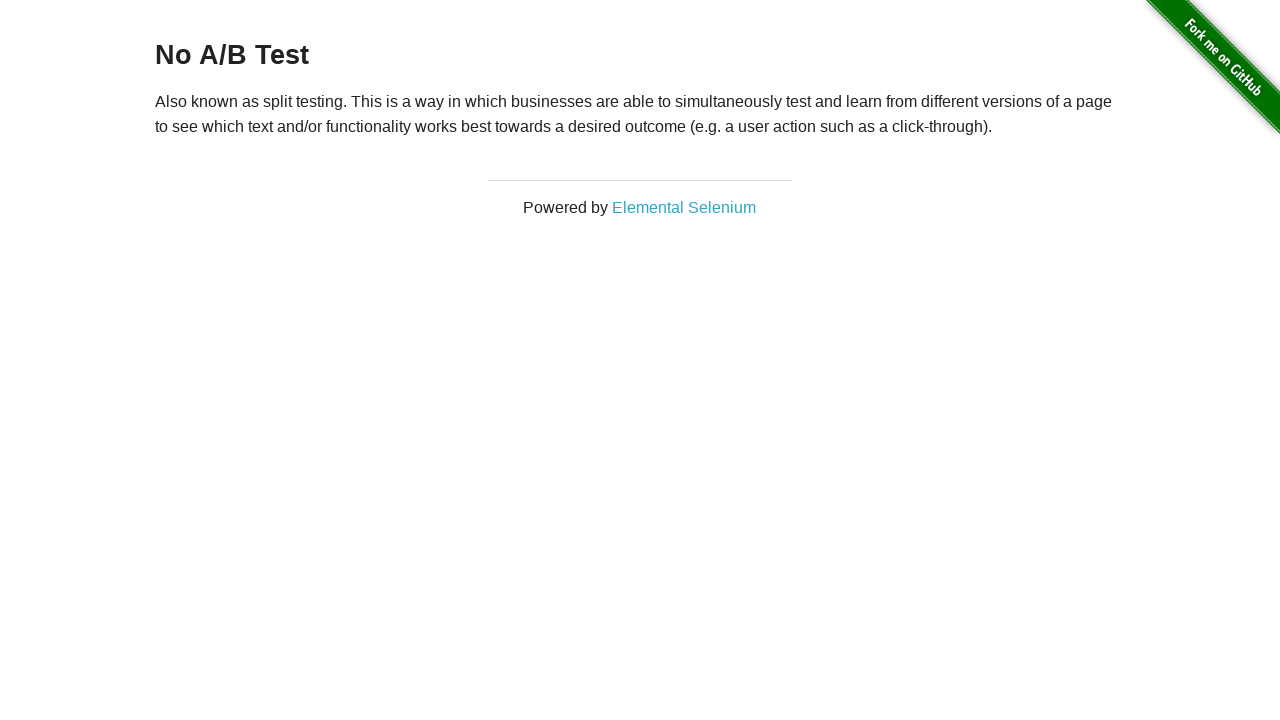

Verified heading displays 'No A/B Test' - opt-out successful
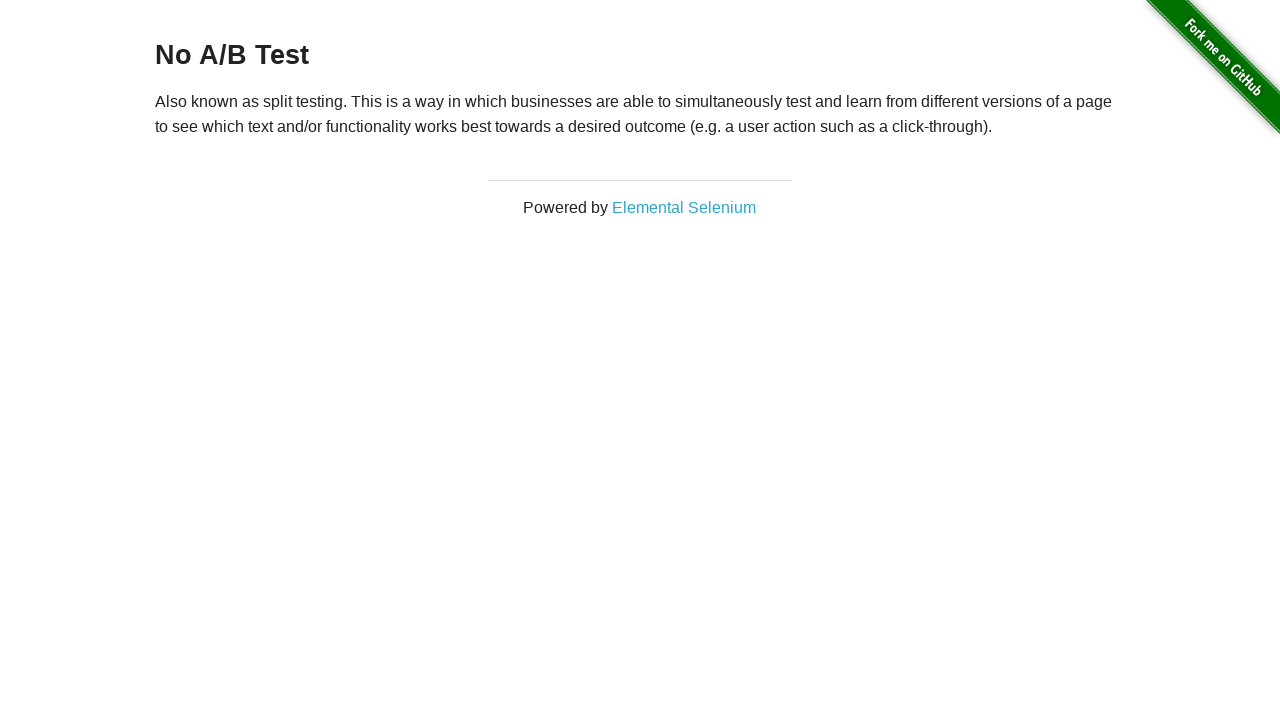

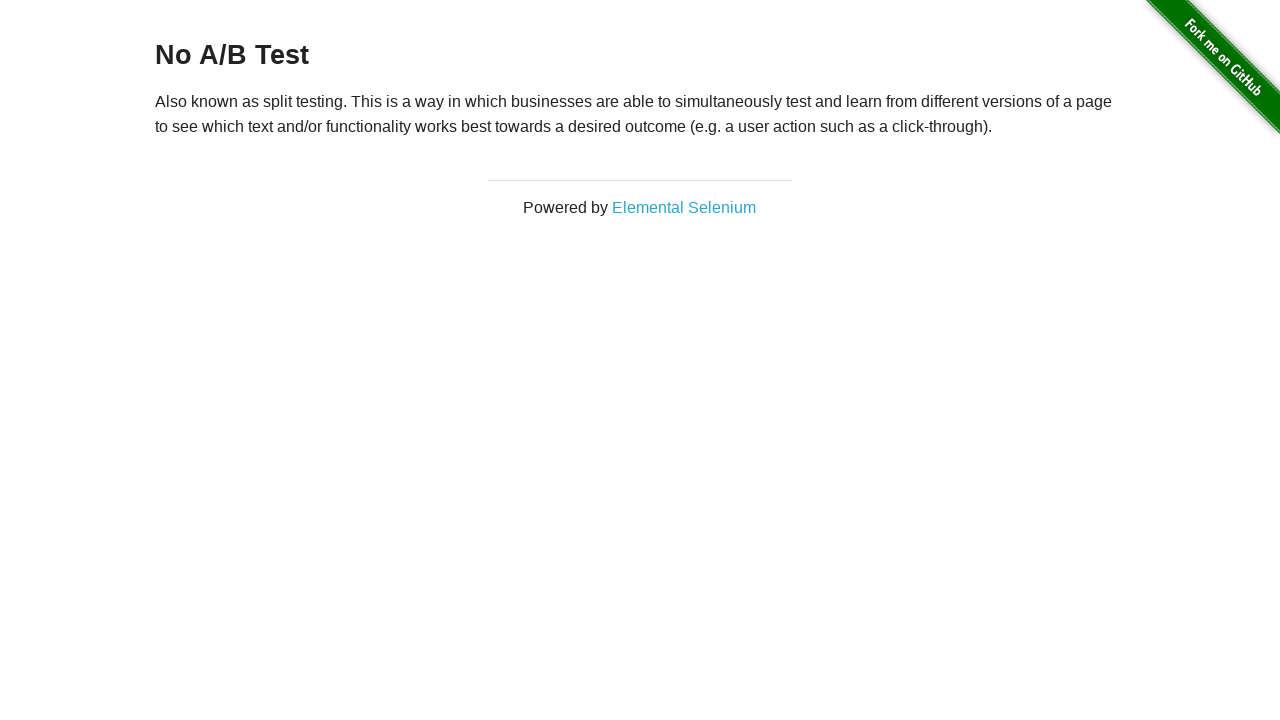